Navigates to GS25 different service products page and clicks on the drink category to view drink products

Starting URL: http://gs25.gsretail.com/gscvs/ko/products/youus-different-service

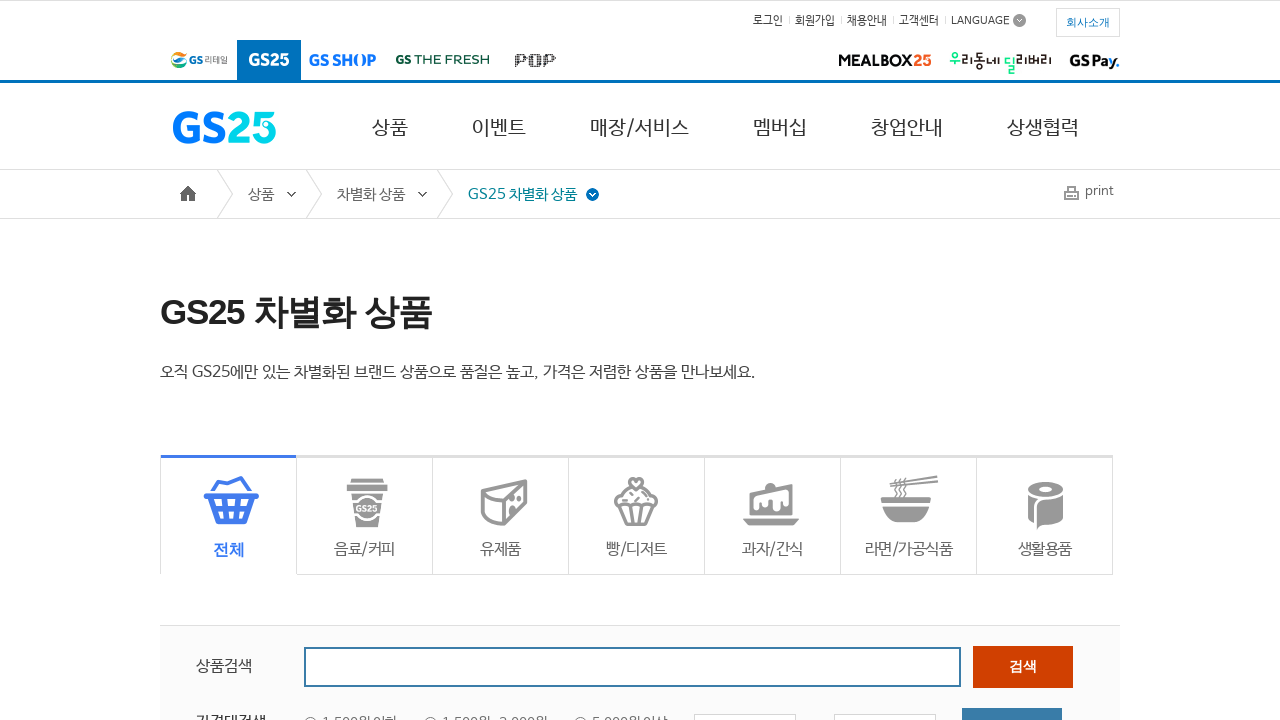

Navigated to GS25 different service products page
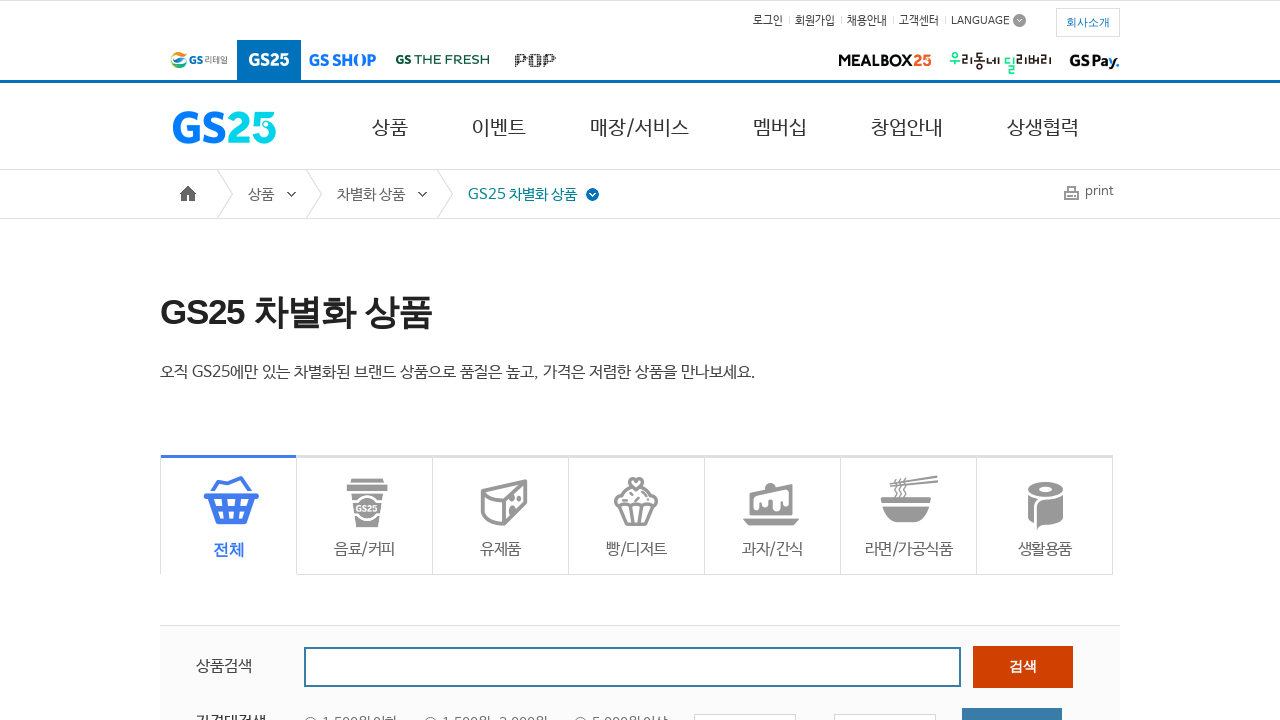

Clicked on drink category icon at (364, 515) on .srv_ico2
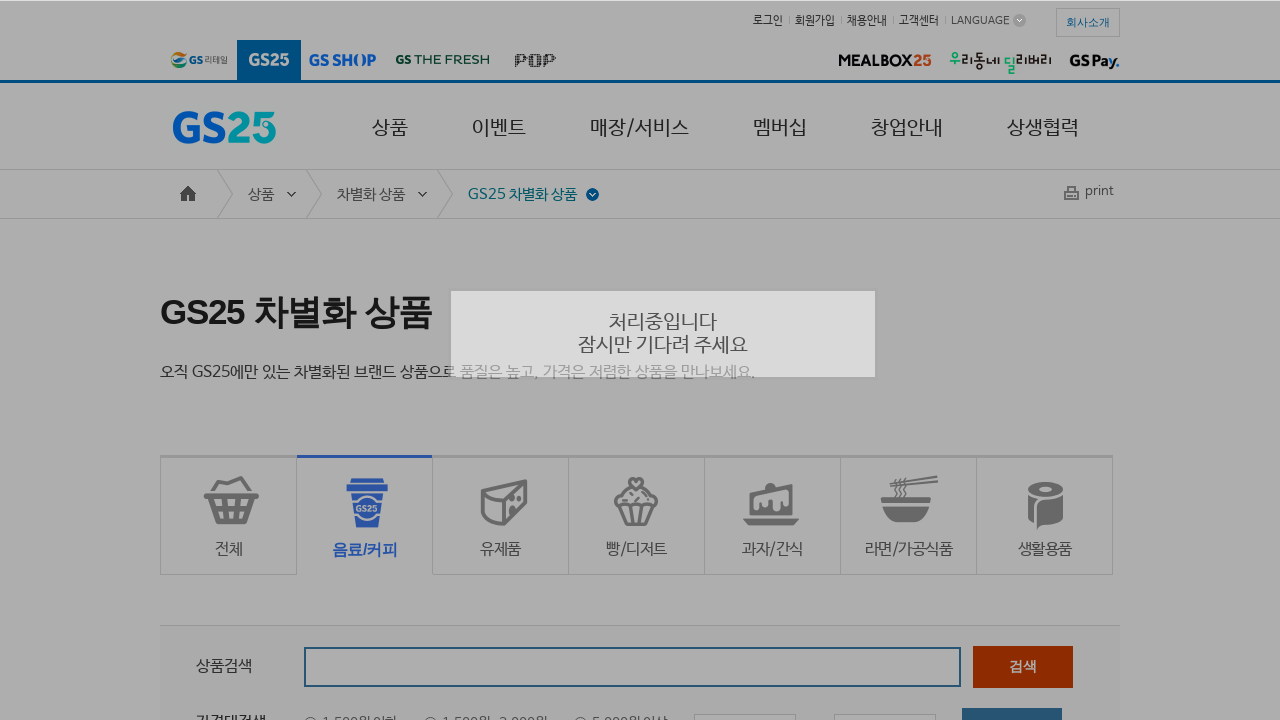

Product list loaded after clicking drink category
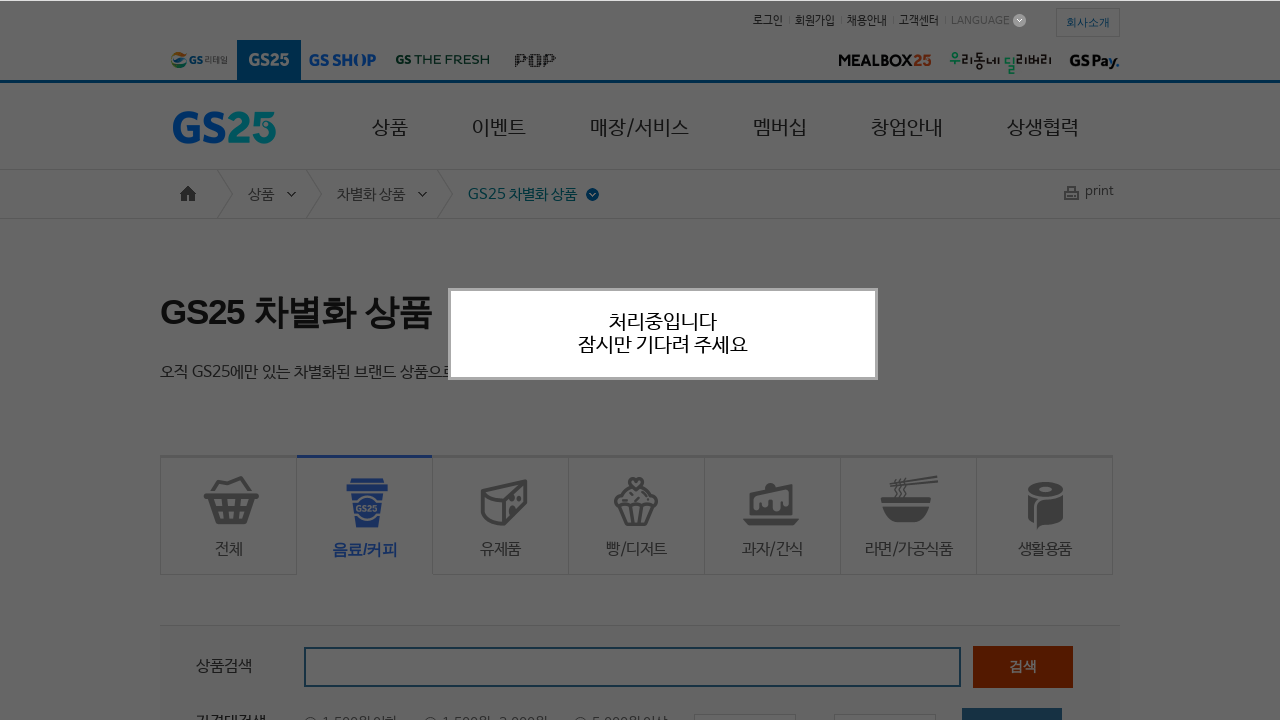

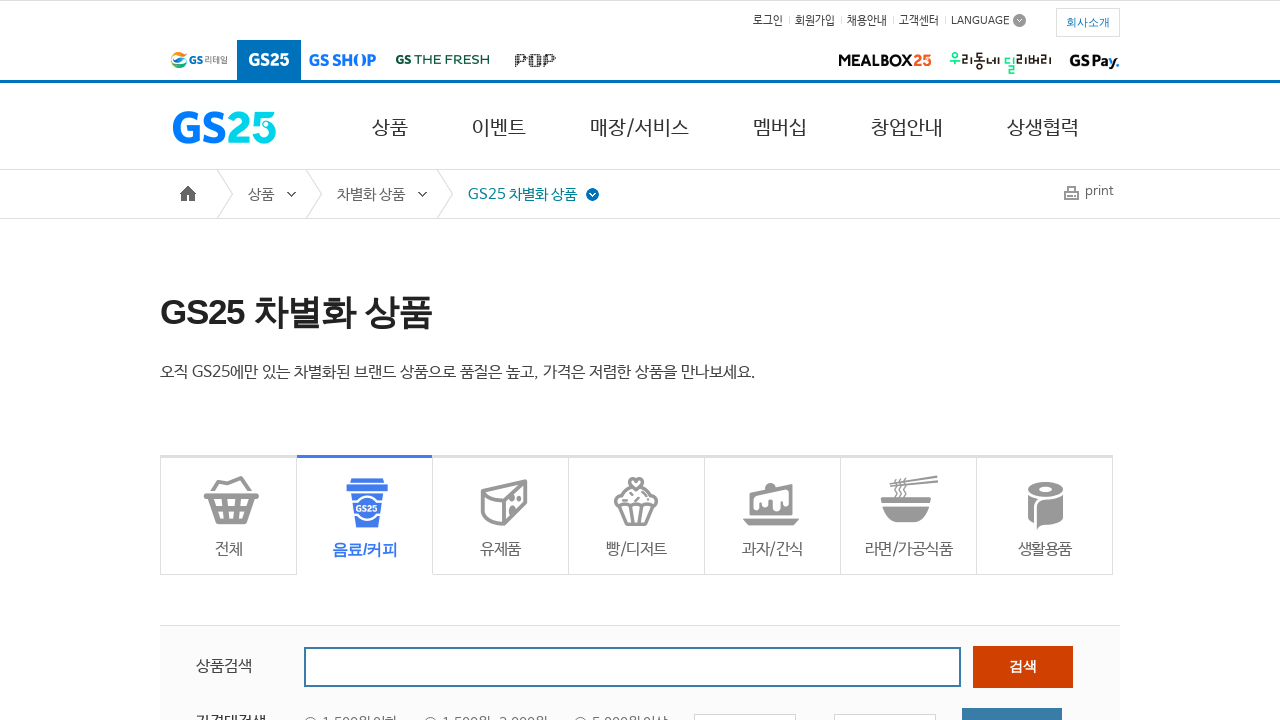